Navigates to the DS Portal application homepage and clicks the "Get Started" button to begin exploring the platform.

Starting URL: https://dsportalapp.herokuapp.com

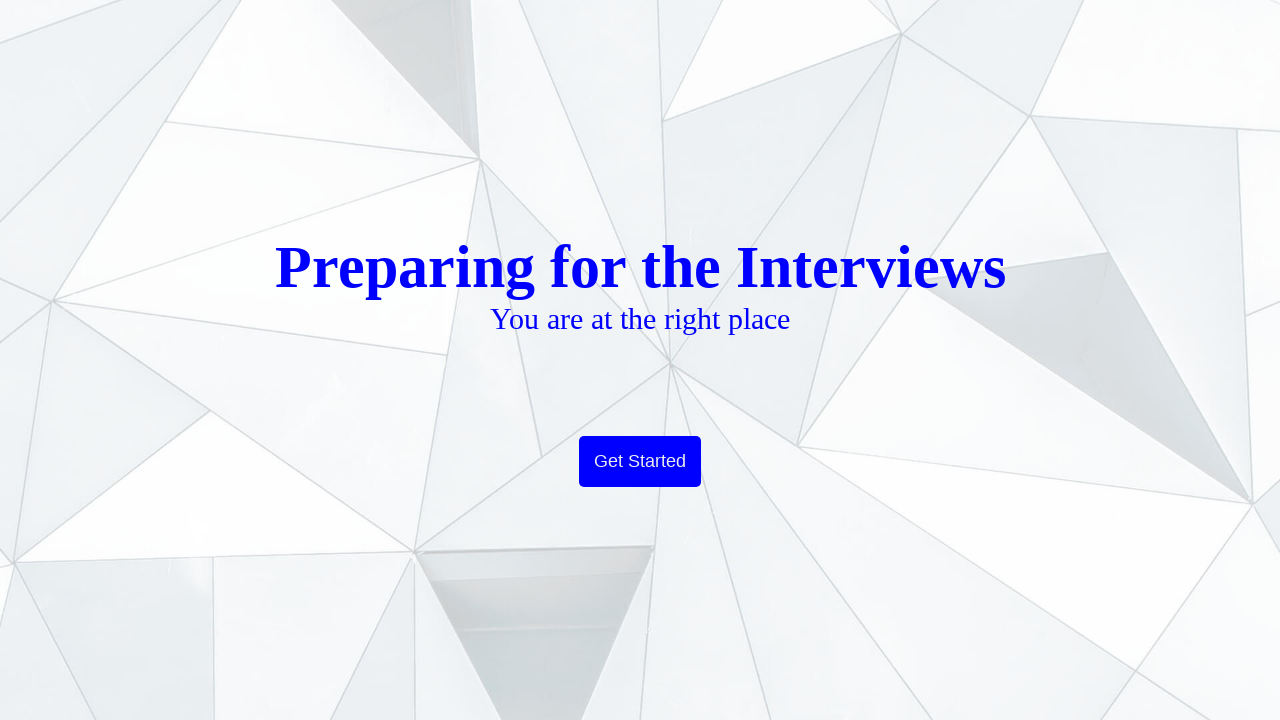

Navigated to DS Portal application homepage
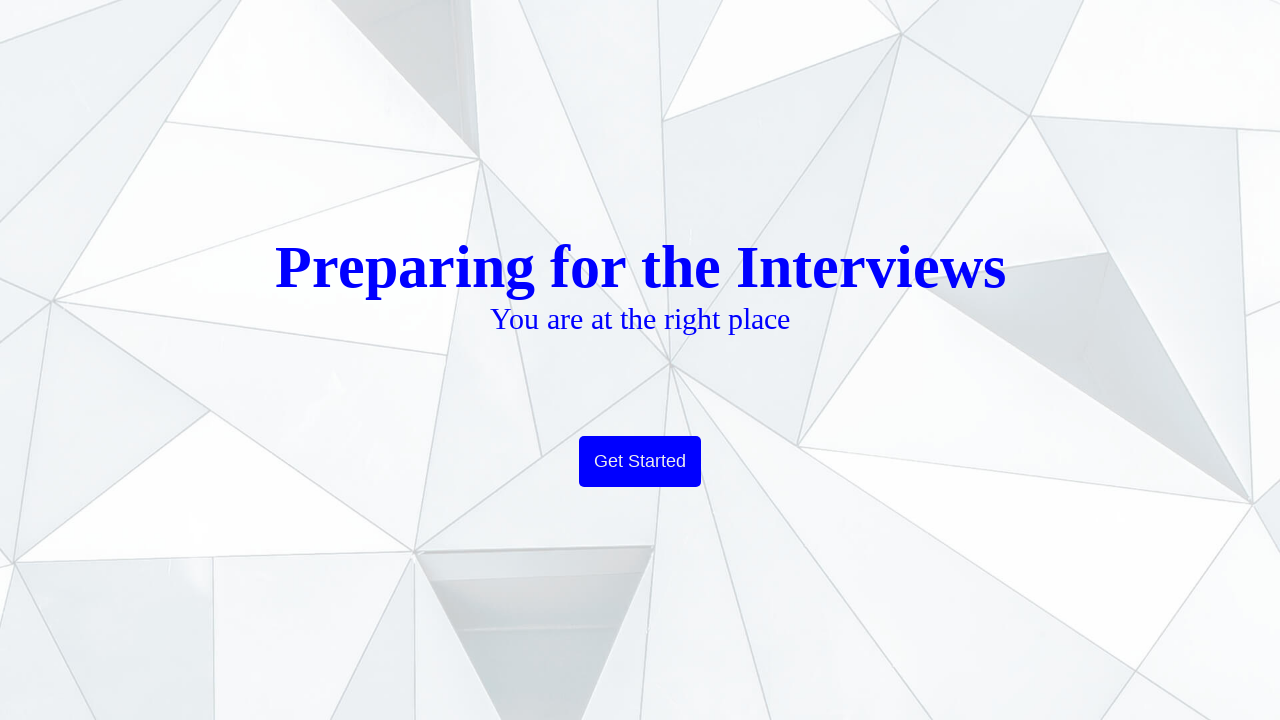

Get Started button loaded and is visible
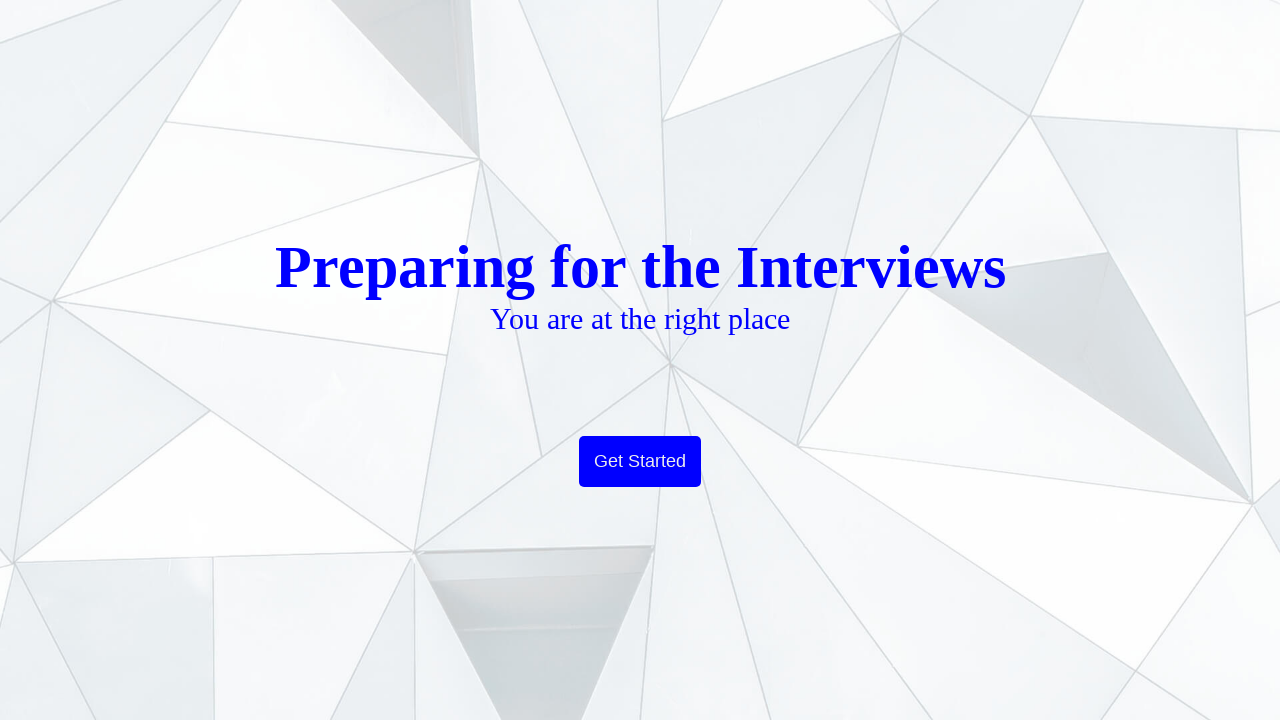

Clicked the Get Started button to begin exploring the platform at (640, 462) on xpath=//button[contains(text(),'Get Started')]
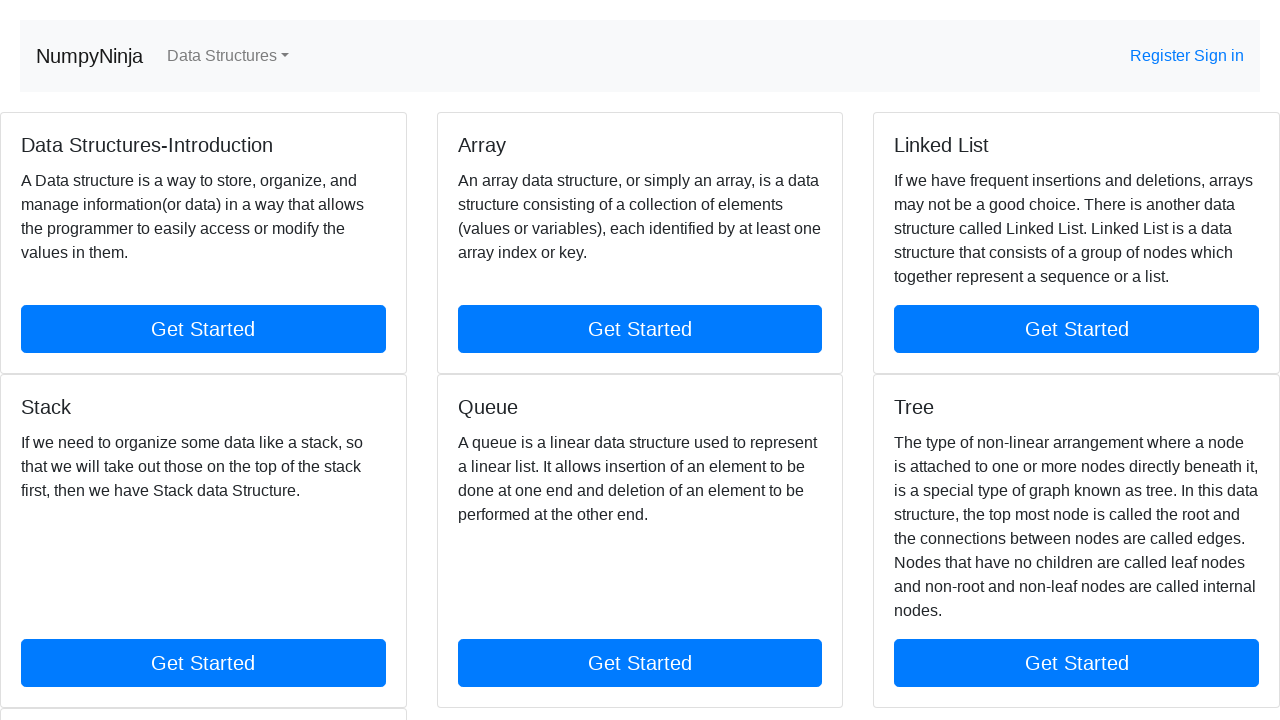

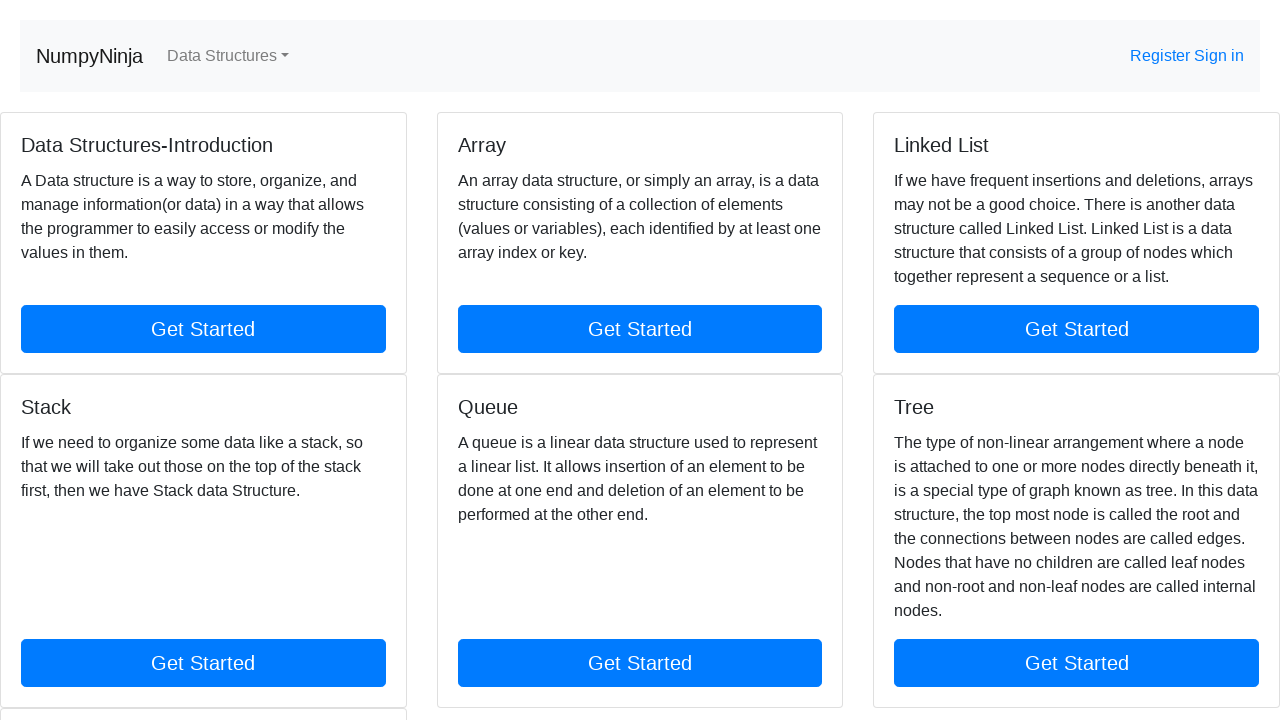